Tests dropdown selection by selecting an option using index 1 to select "Option 1"

Starting URL: https://kristinek.github.io/site/examples/actions

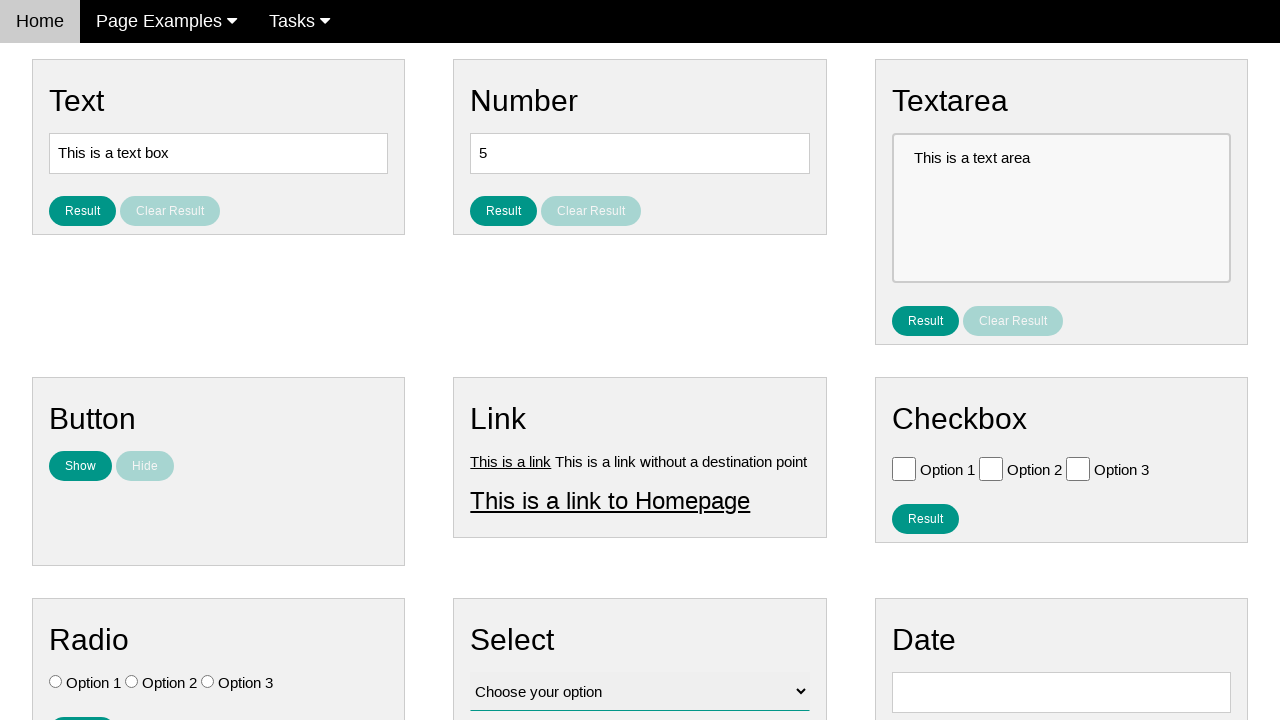

Navigated to actions examples page
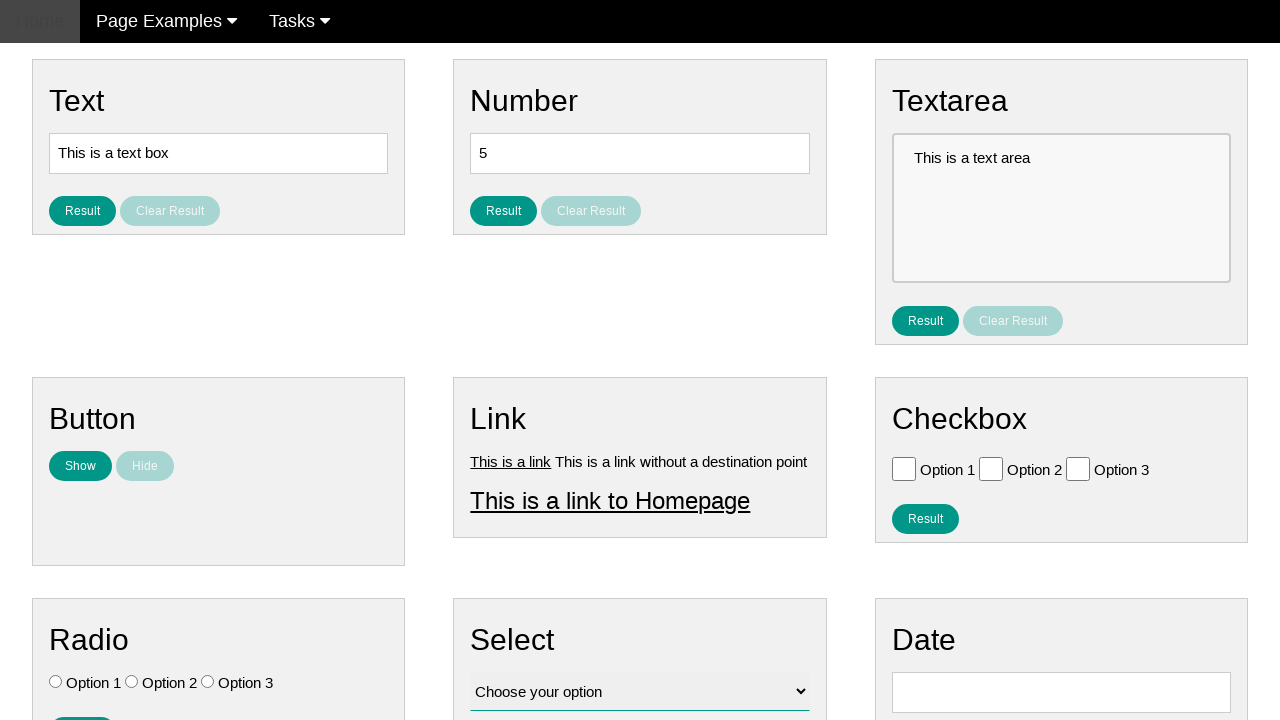

Selected 'Option 1' from dropdown using index 1 on select[name='vfb-12']
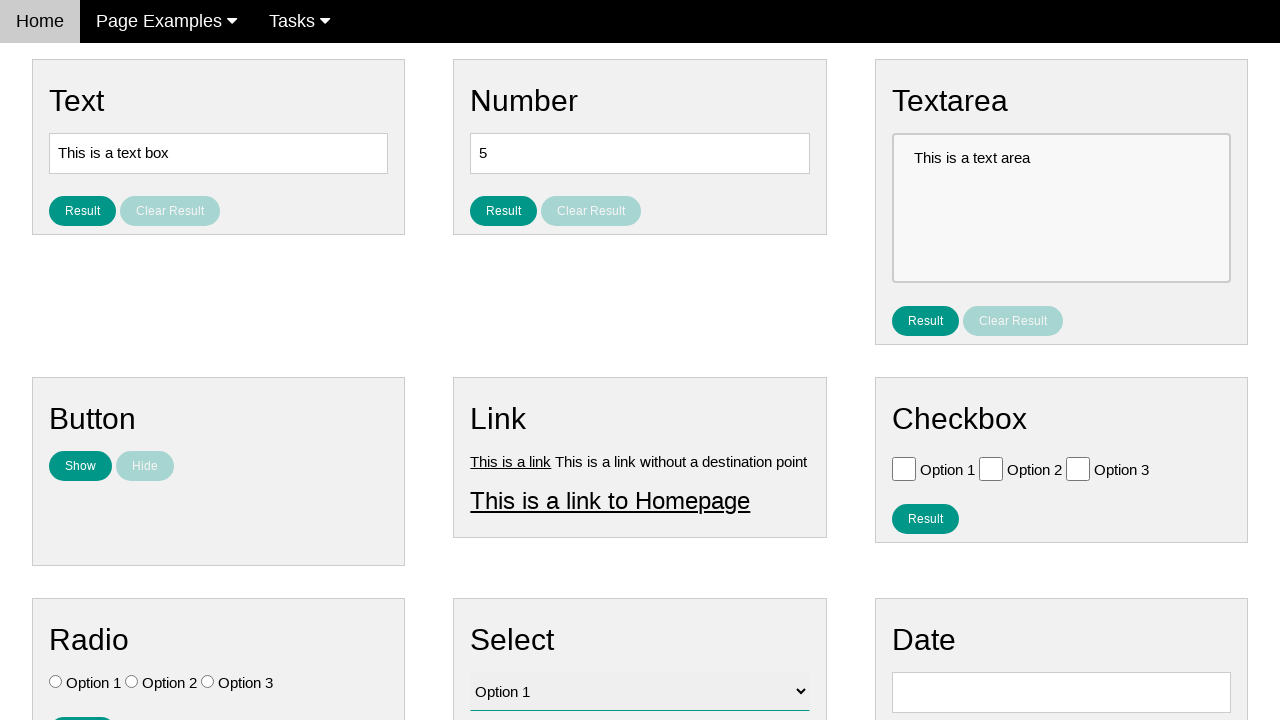

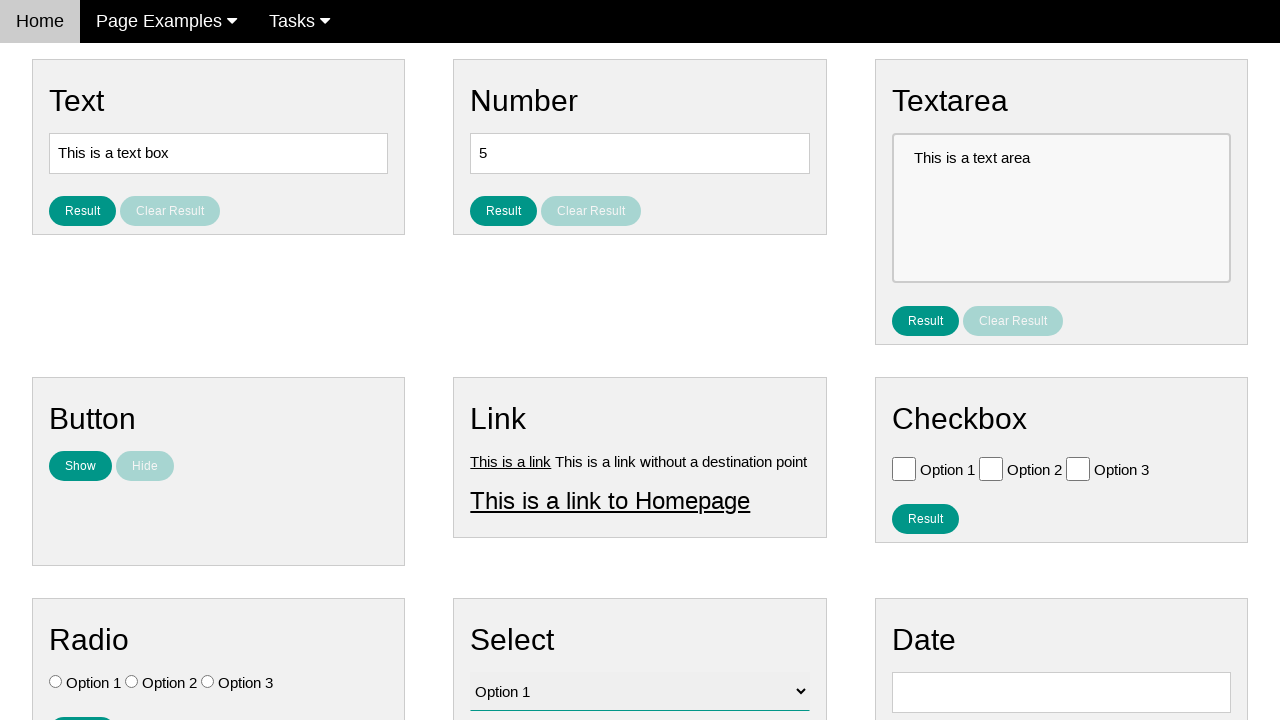